Tests dynamic UI controls by clicking the Remove button and waiting for the Add button to appear, demonstrating element visibility changes

Starting URL: https://the-internet.herokuapp.com/dynamic_controls

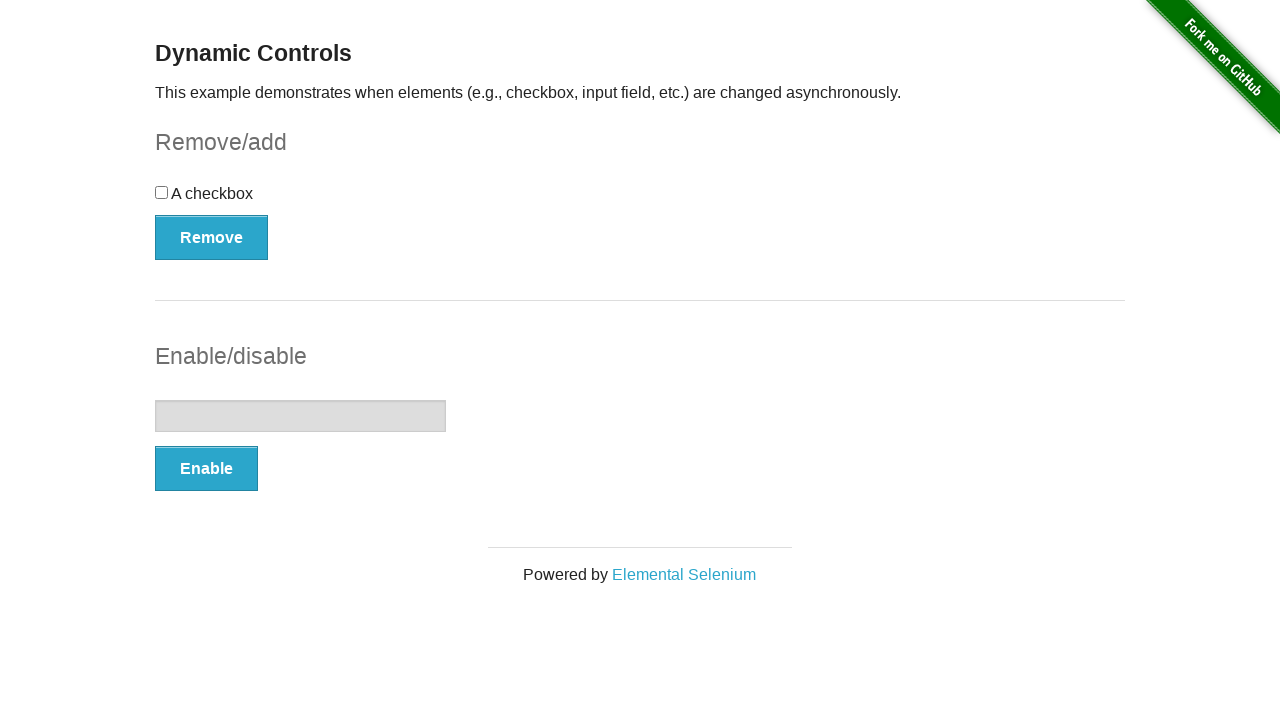

Clicked the Remove button to trigger dynamic content change at (212, 237) on xpath=//button[contains(text(),'Remove')]
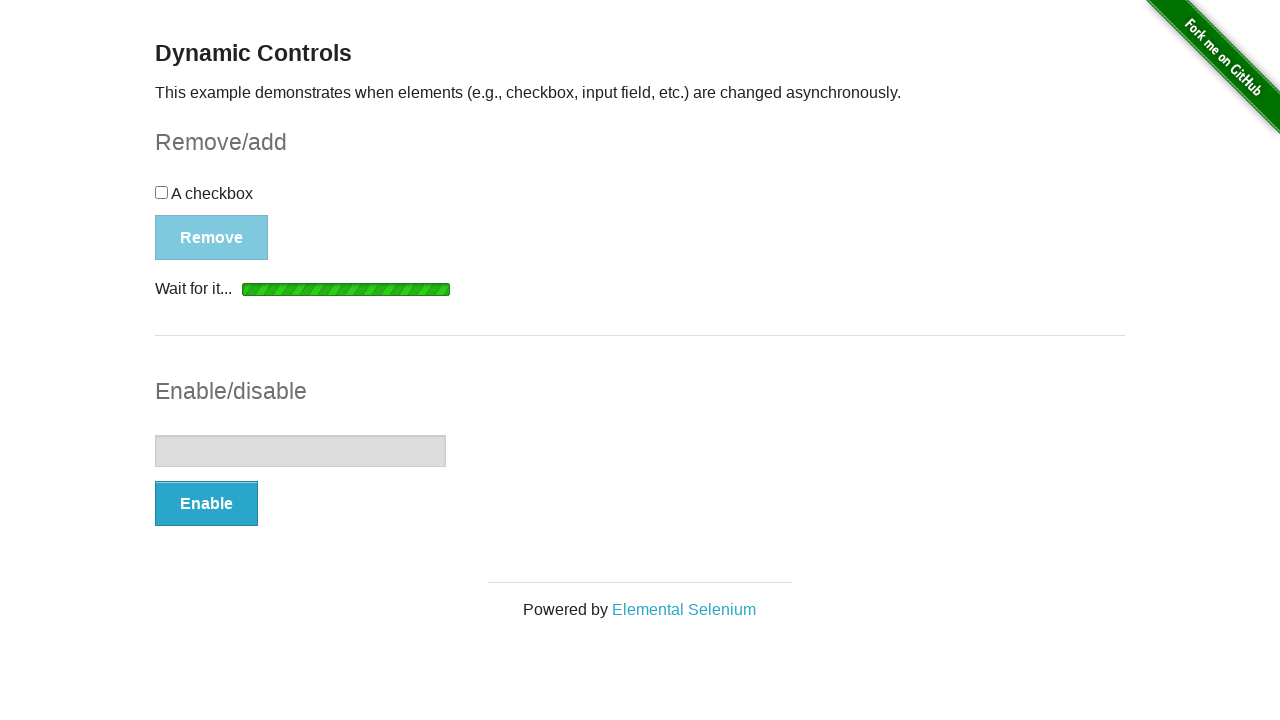

Waited for the Add button to become visible after Remove action completes
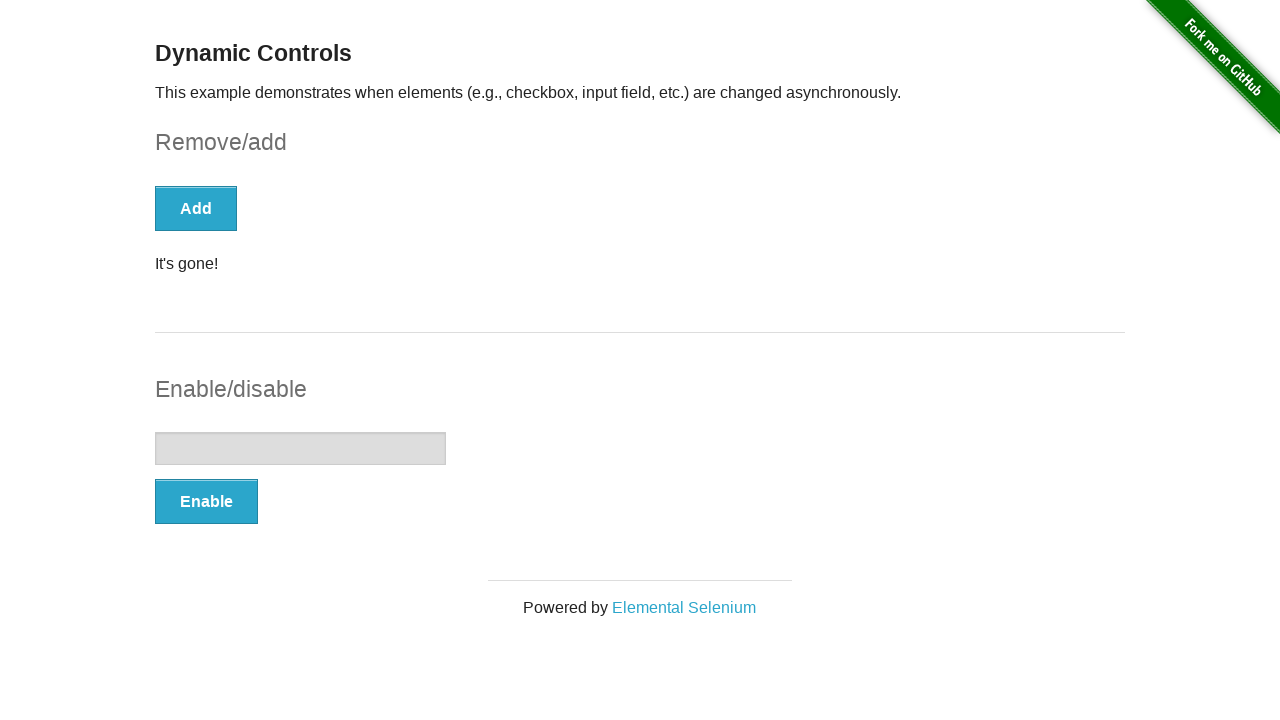

Verified the 'It's gone!' message is displayed
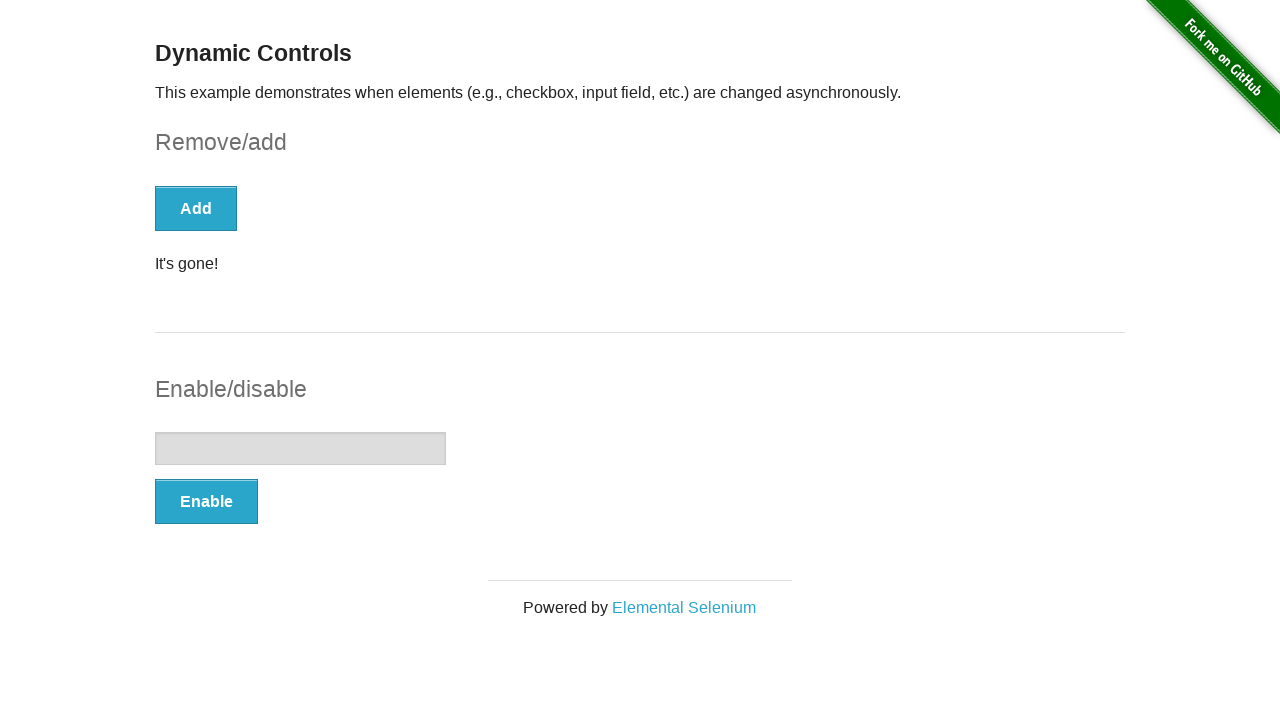

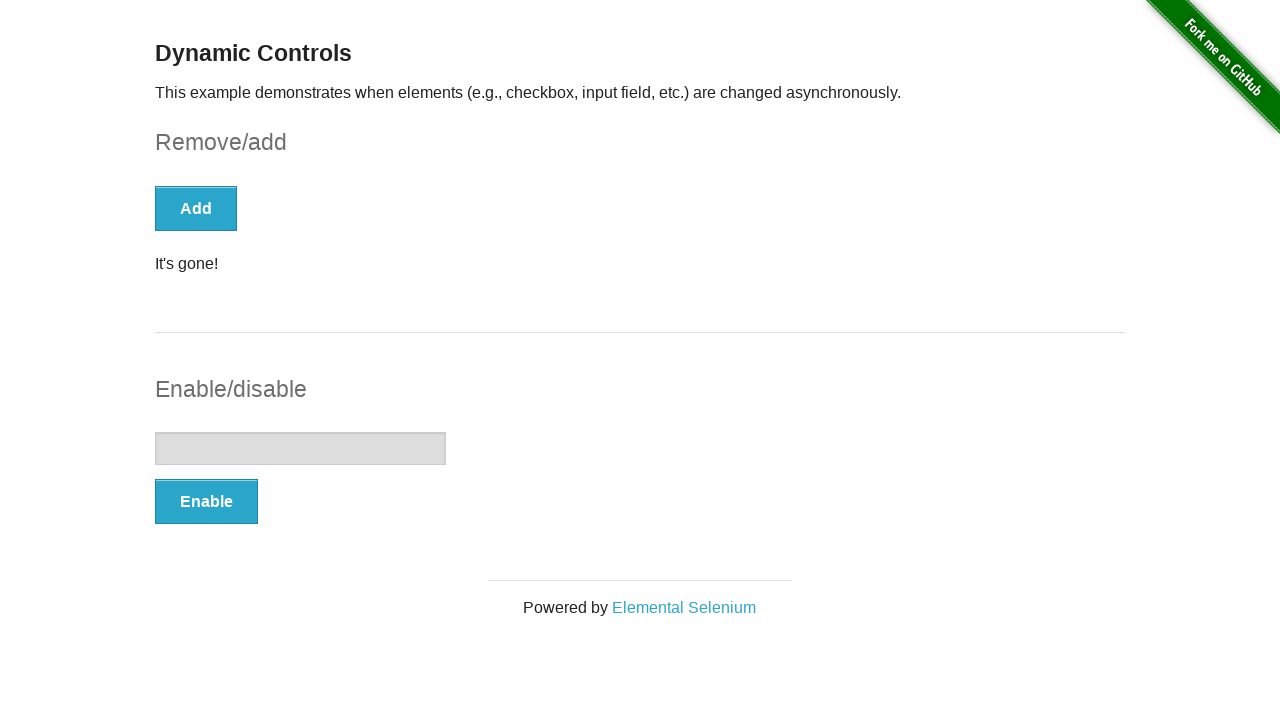